Tests checkbox functionality by verifying checkbox selection state before and after clicking, and counts the total number of checkboxes on the page

Starting URL: https://rahulshettyacademy.com/dropdownsPractise

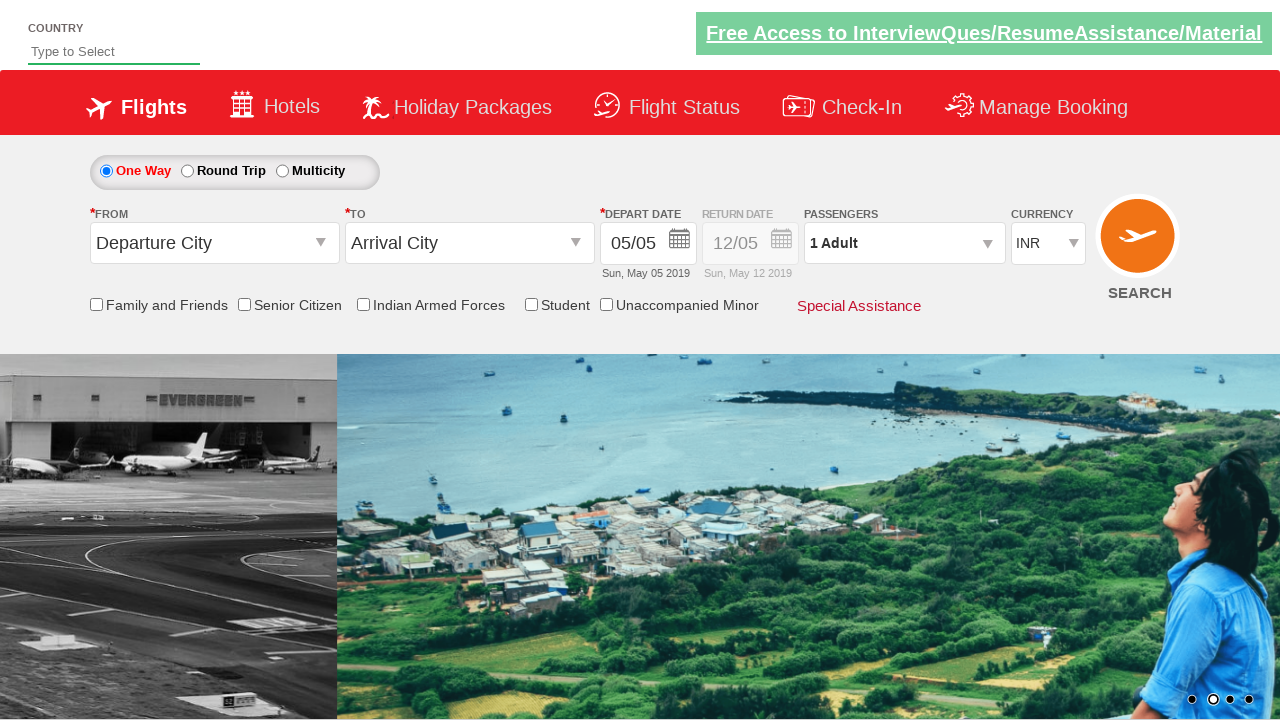

Checked initial state of friends and family checkbox (before click)
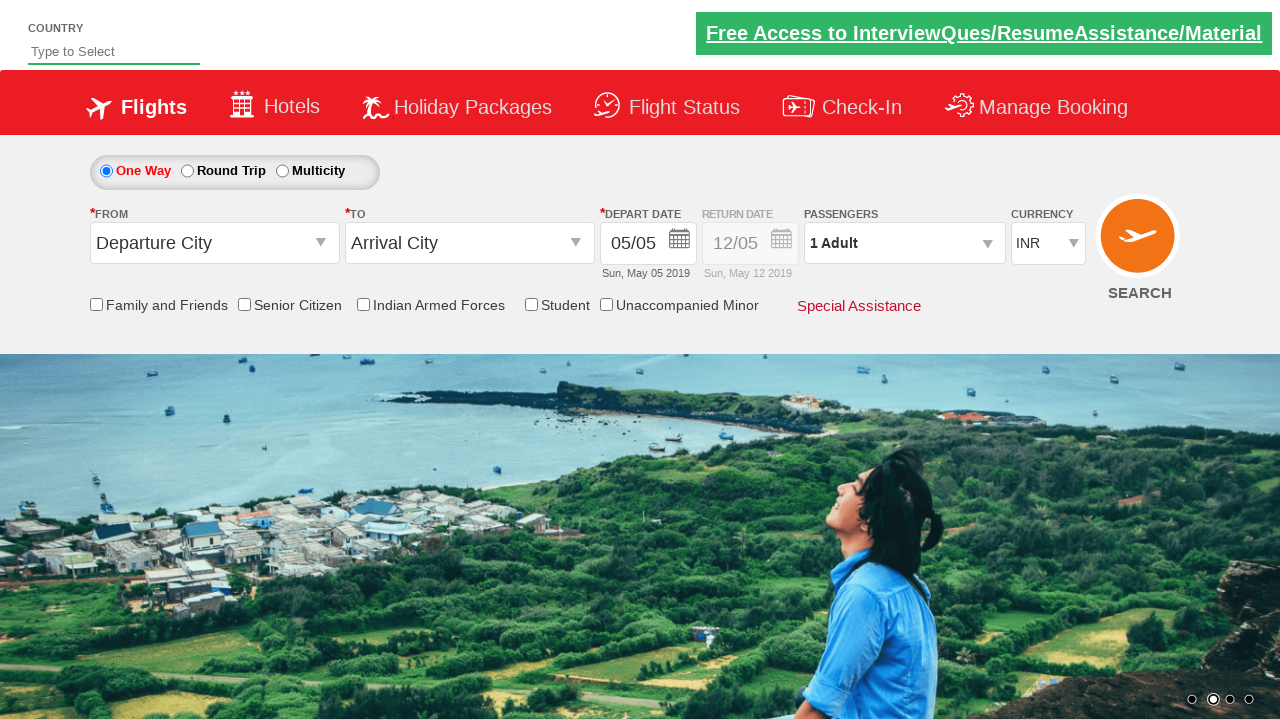

Clicked the friends and family checkbox to select it at (96, 304) on #ctl00_mainContent_chk_friendsandfamily
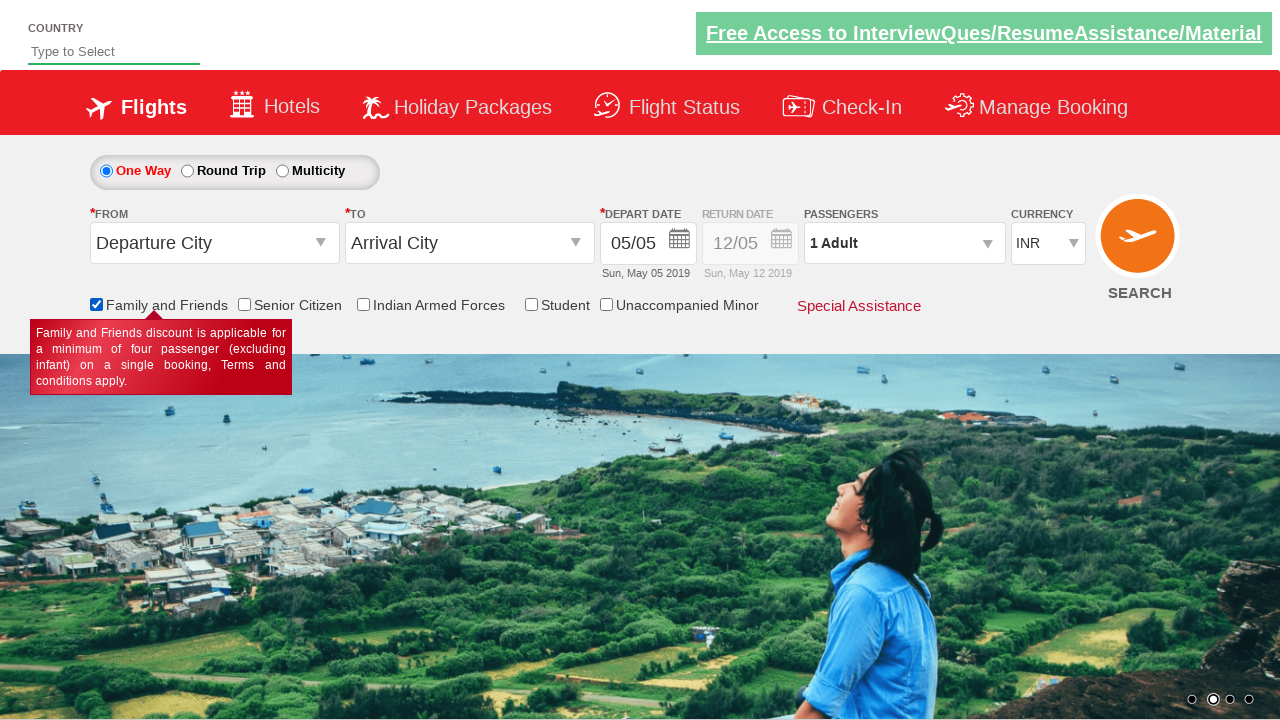

Checked state of friends and family checkbox after click
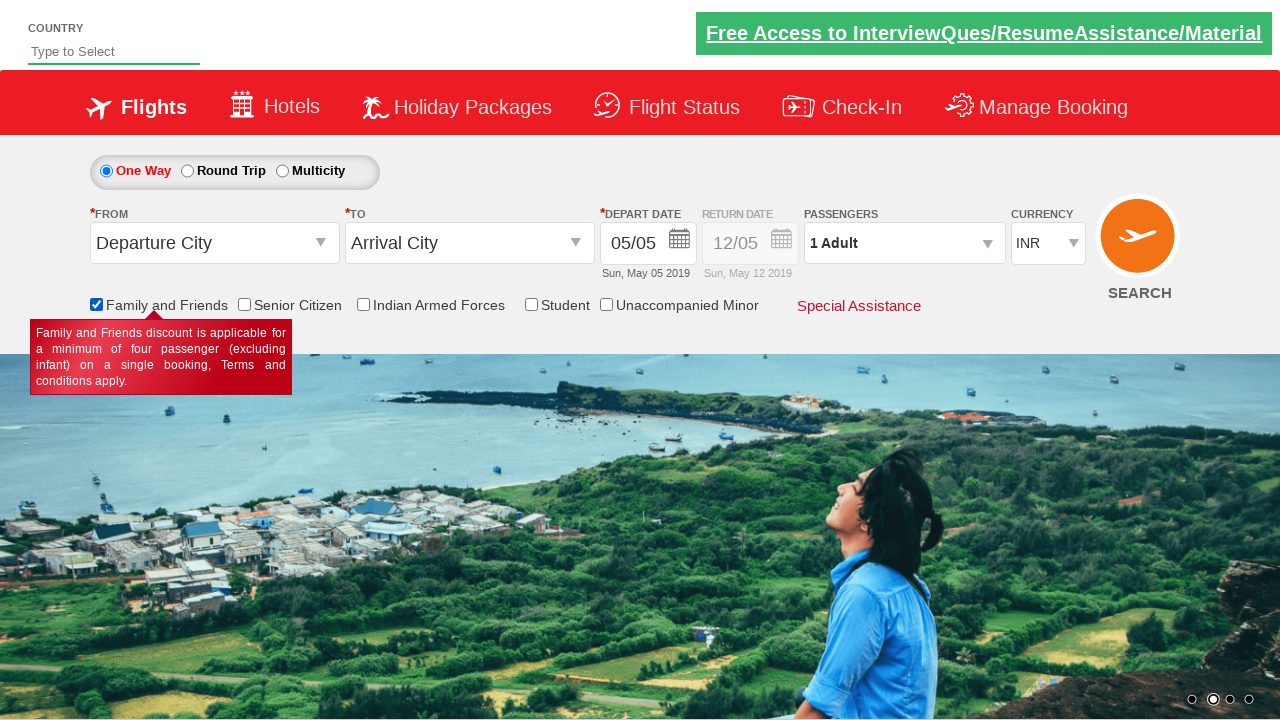

Counted total number of checkboxes on page: 6
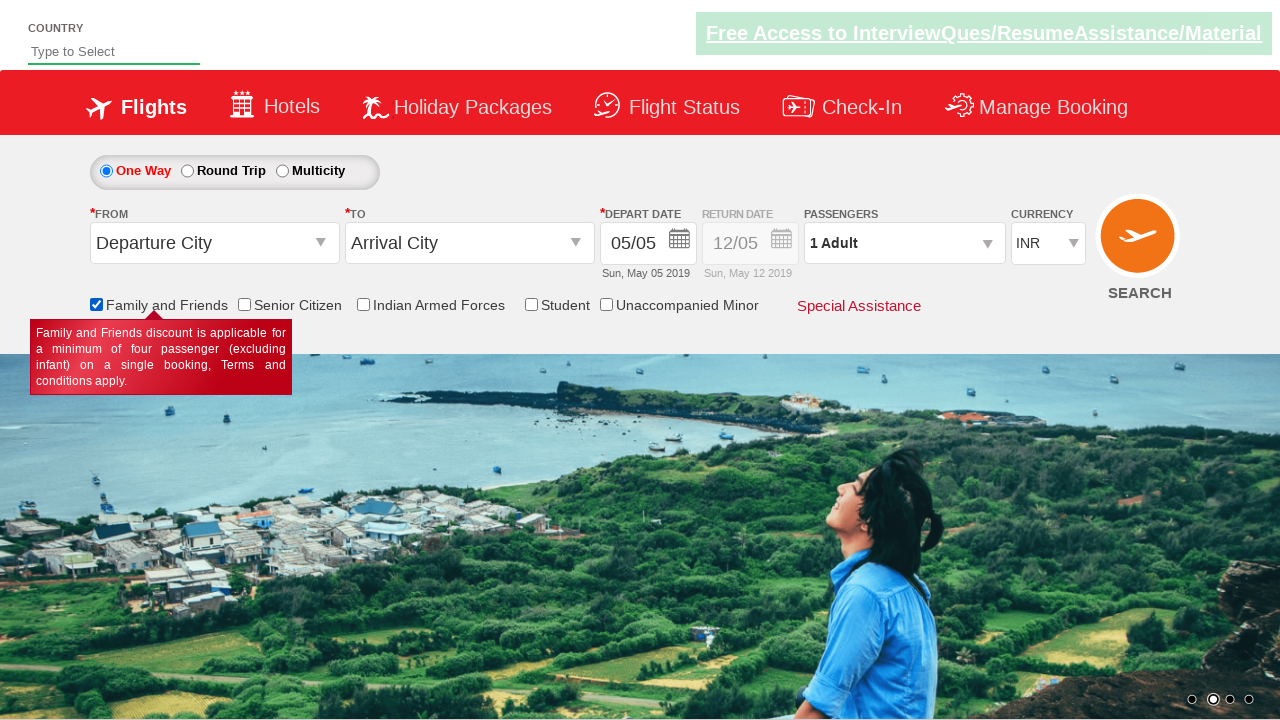

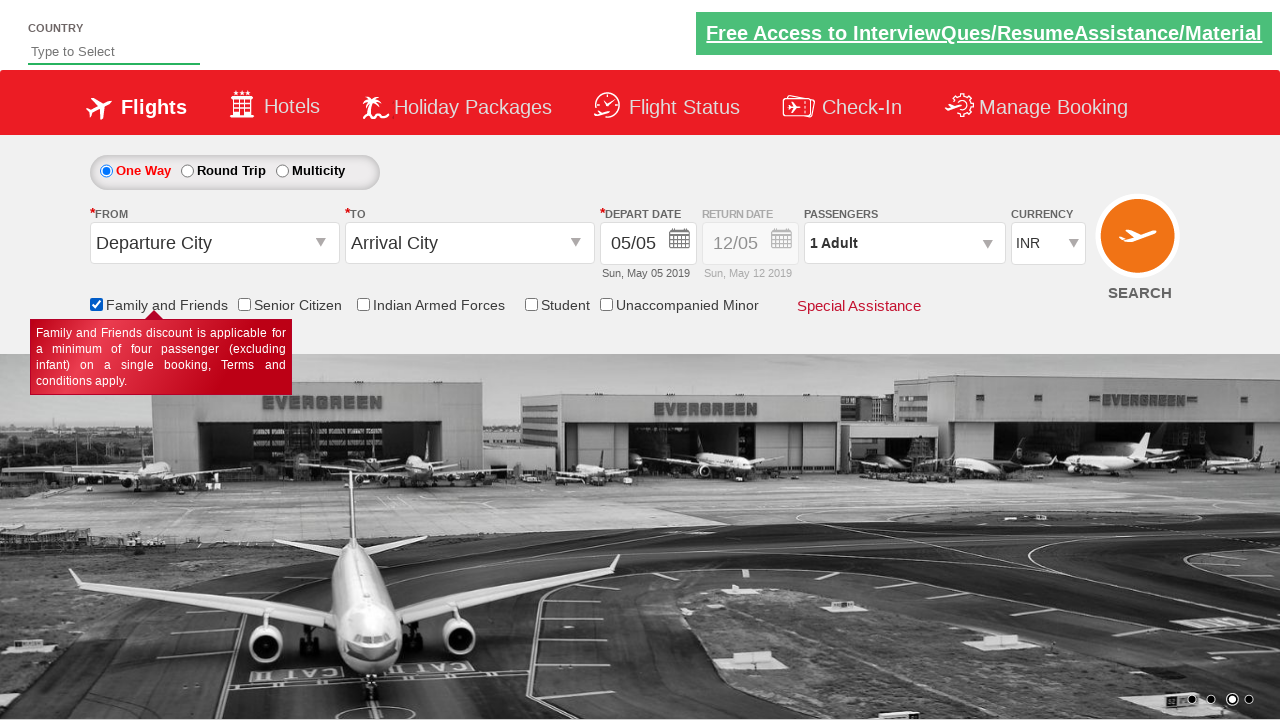